Tests multiple file upload functionality by selecting files using the file input element and clicking the upload button, then verifying the upload status message.

Starting URL: https://testautomationpractice.blogspot.com/

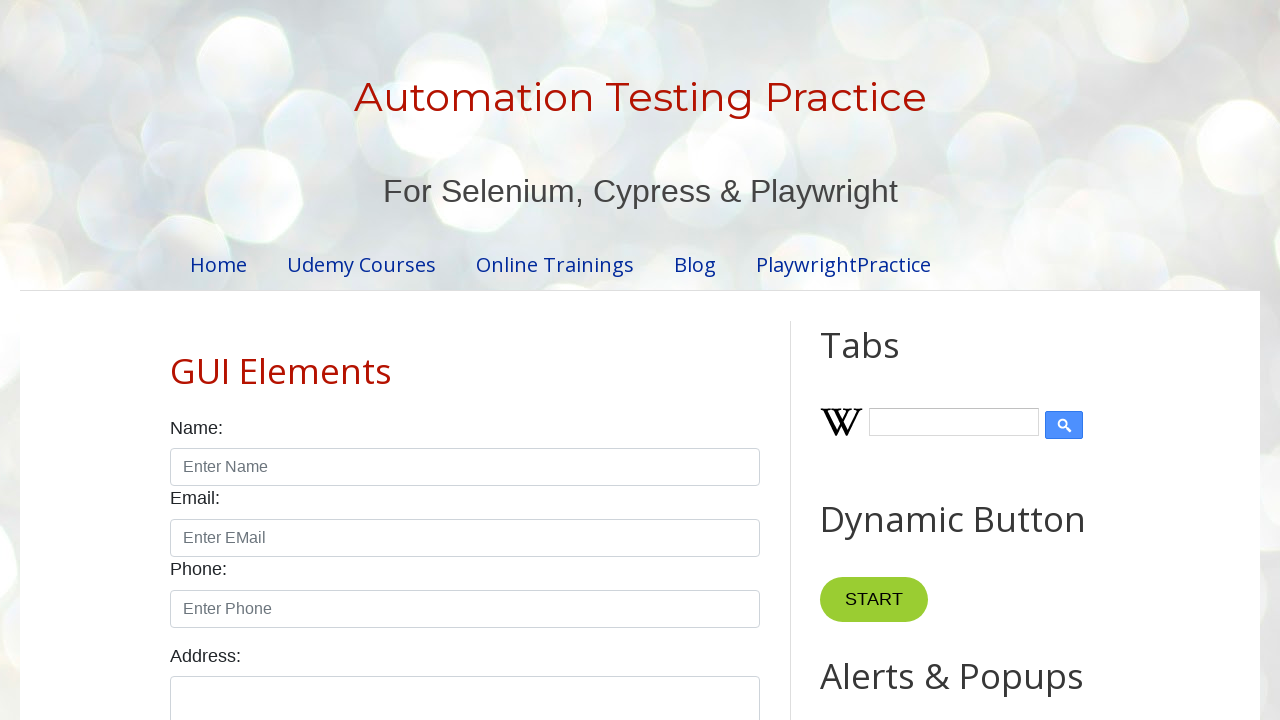

Created temporary test file: Sample.txt
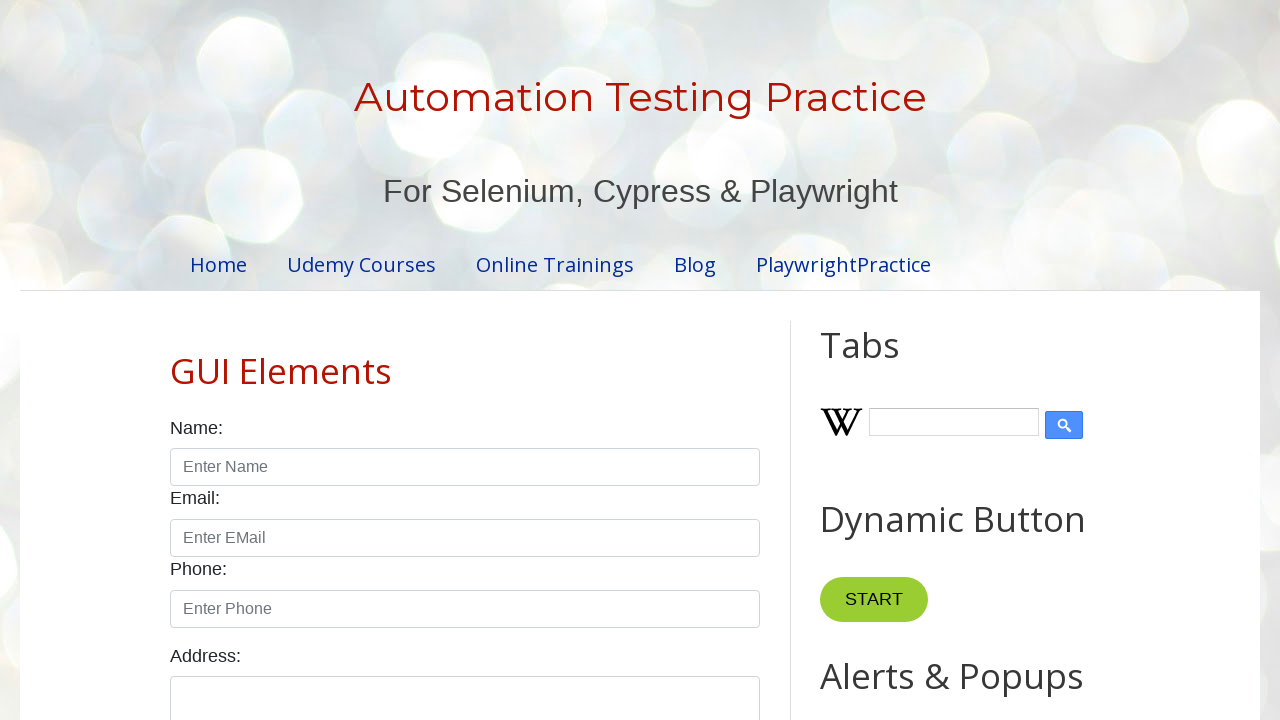

Created temporary test file: Demo.txt
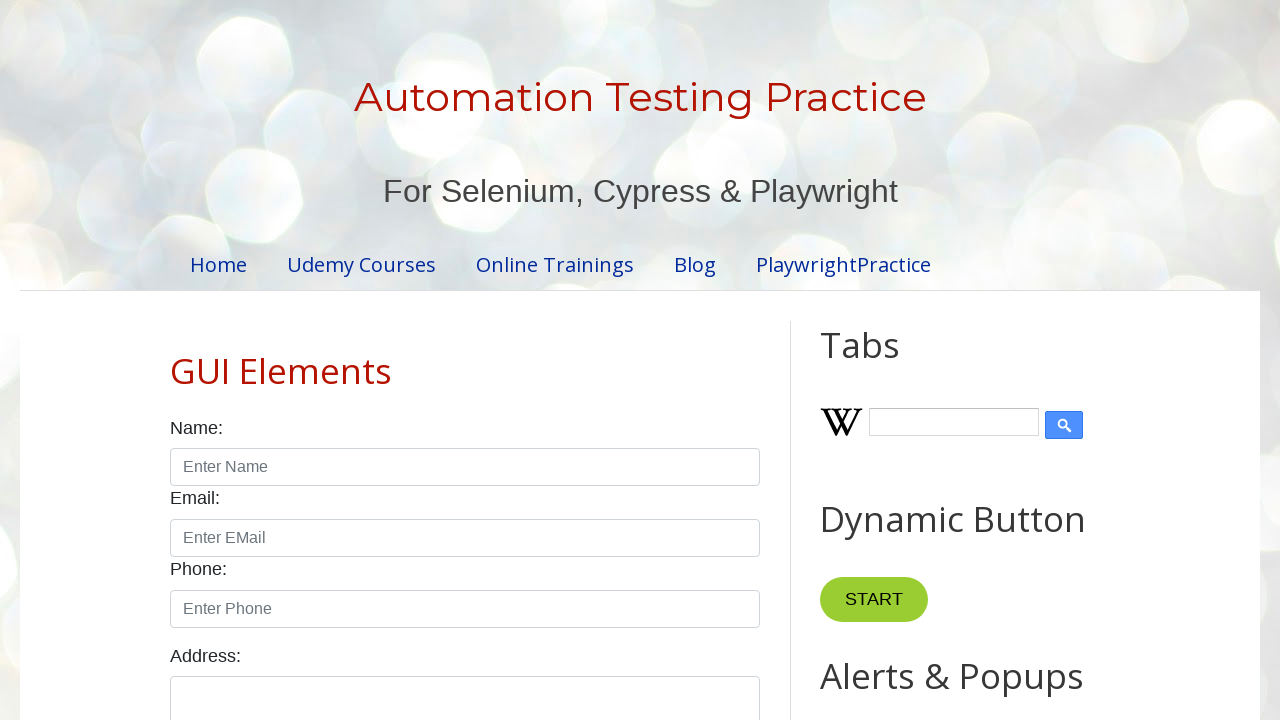

Set multiple files to file input element (#multipleFilesInput)
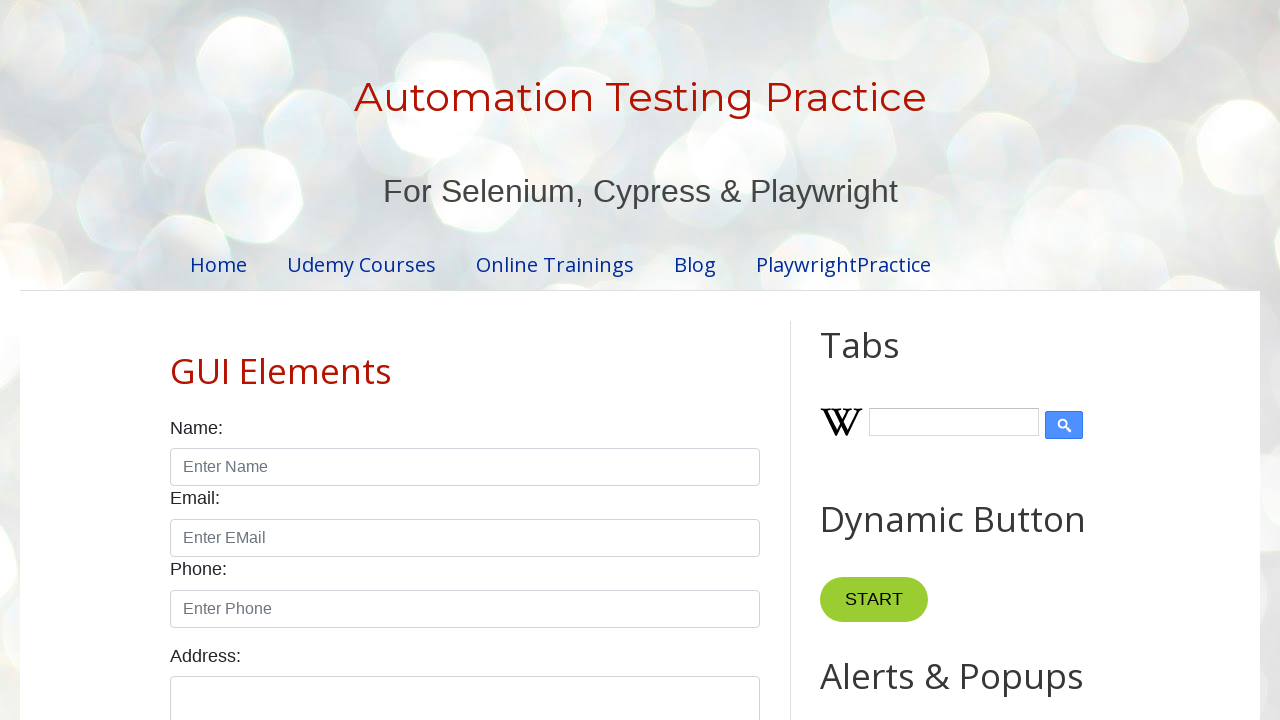

Clicked 'Upload Multiple Files' button at (588, 361) on xpath=//*[text()='Upload Multiple Files']
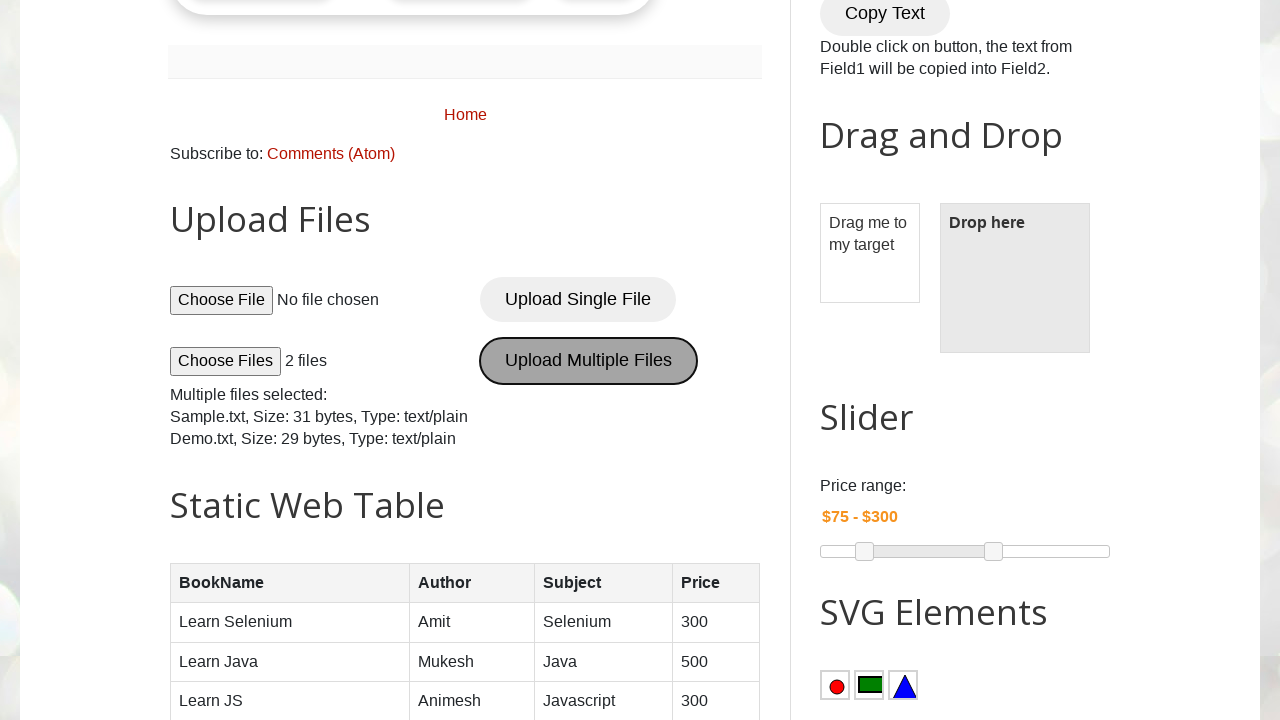

Upload status message appeared (#multipleFilesStatus)
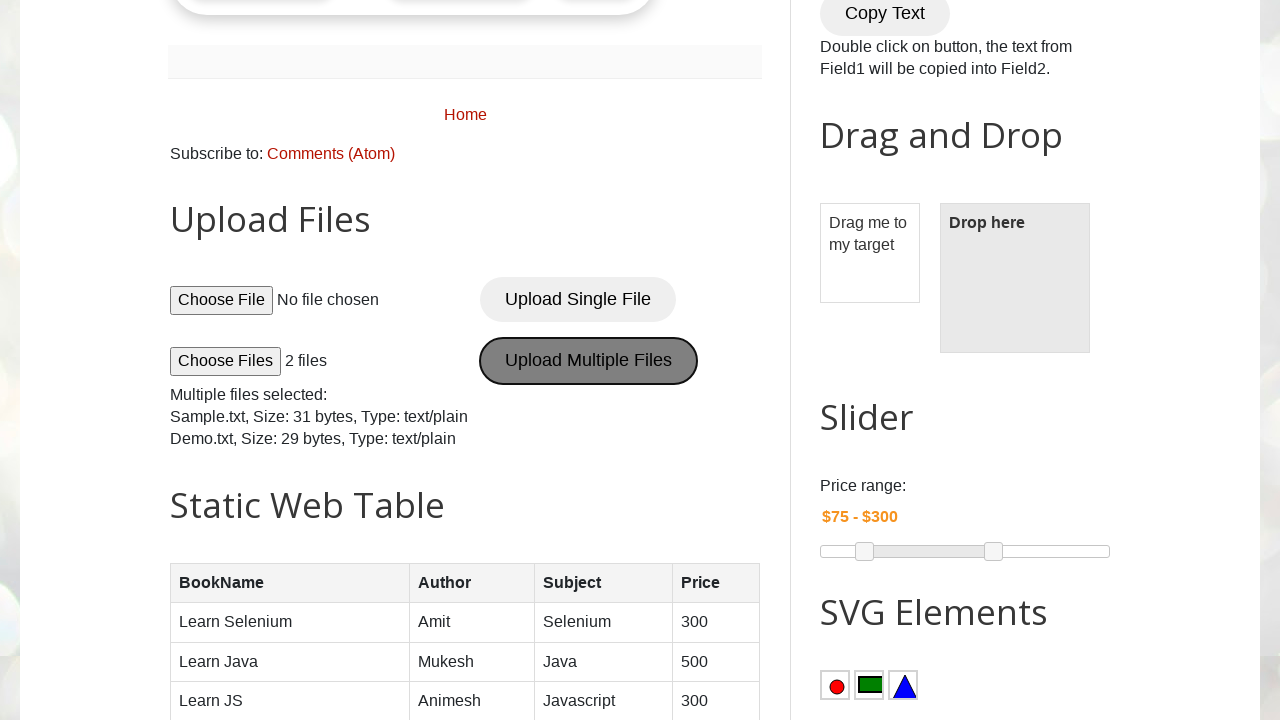

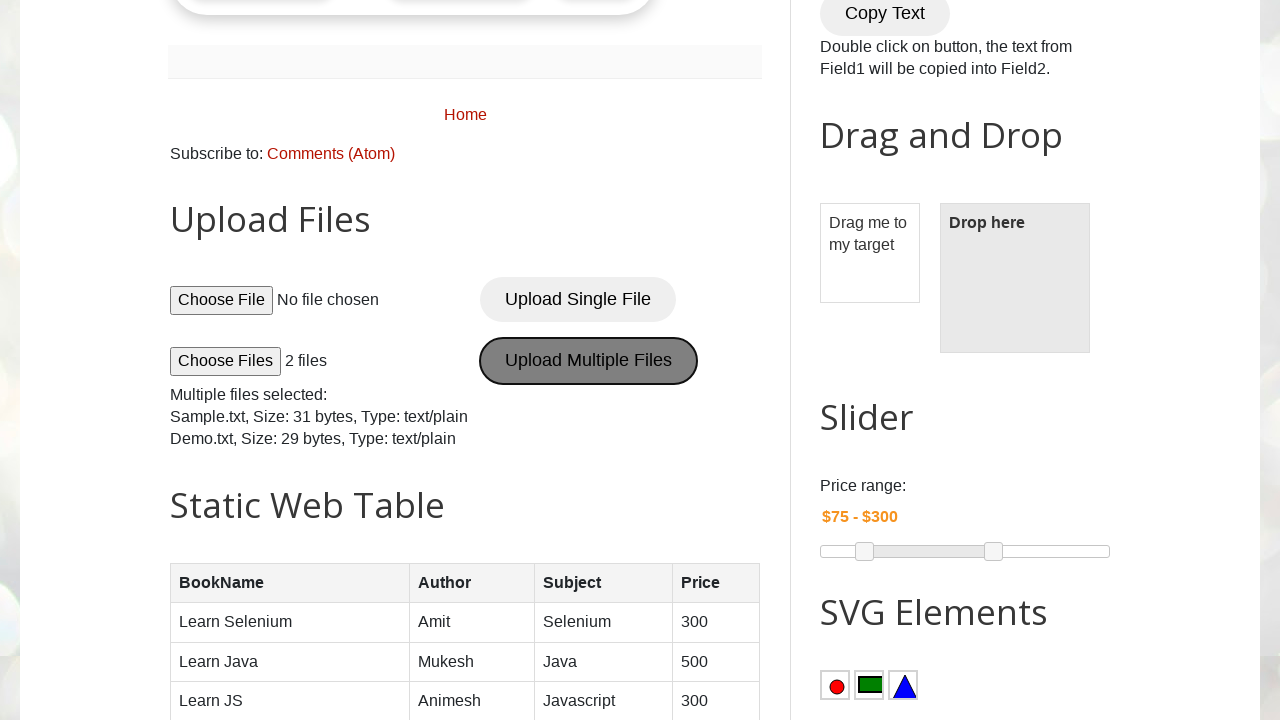